Tests slider widget functionality by dragging the slider handle through multiple offset positions to verify drag interaction works correctly

Starting URL: https://demoqa.com/slider

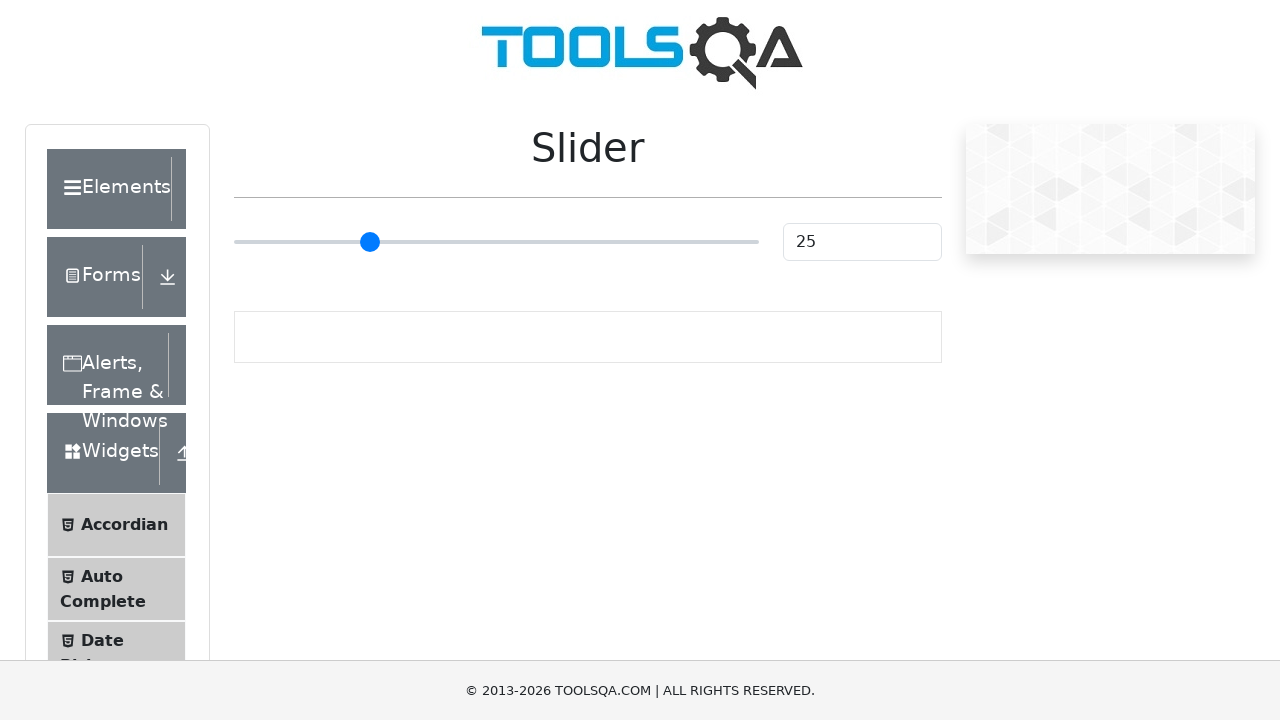

Located slider input element
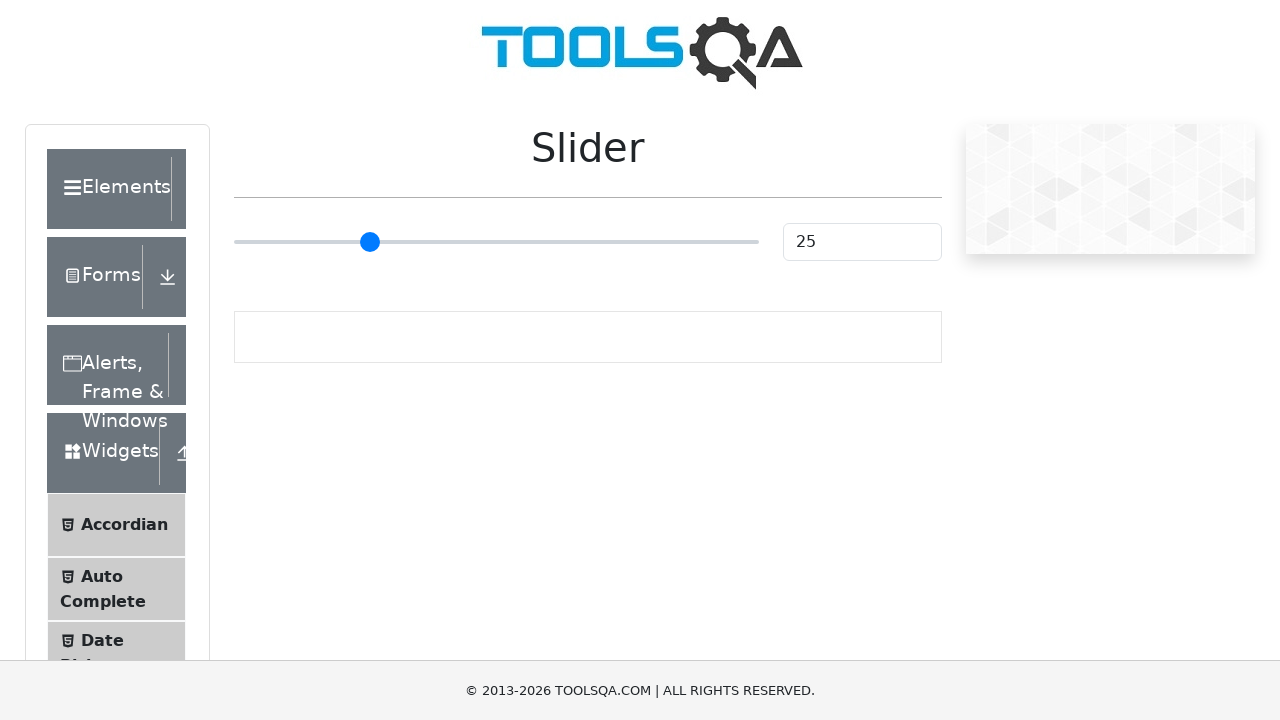

Slider element is now visible
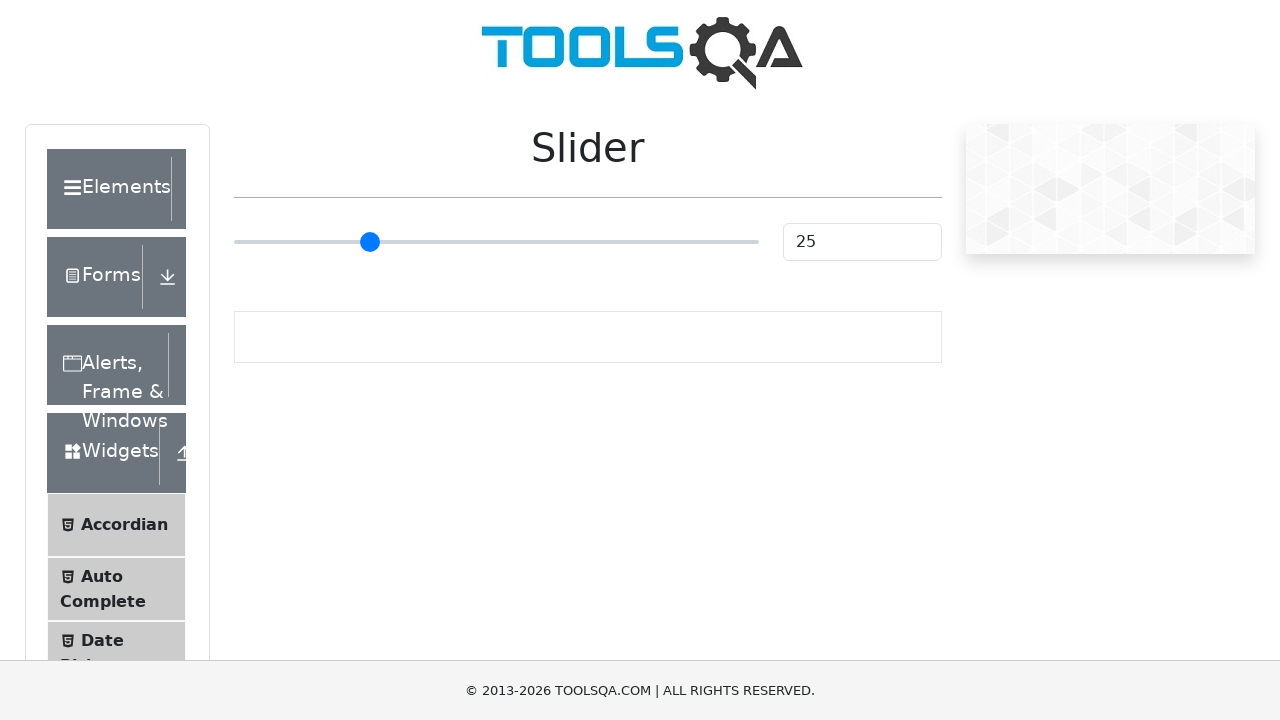

Retrieved slider bounding box coordinates
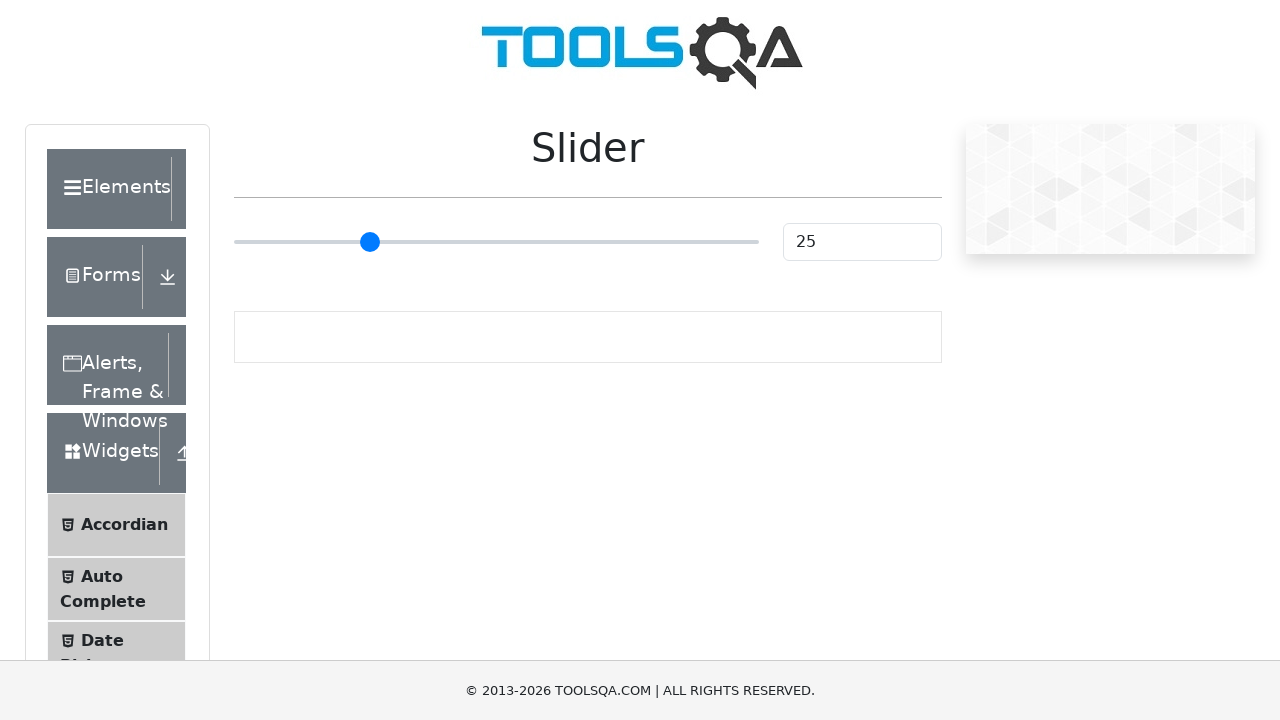

Moved mouse to center of slider at (496, 242)
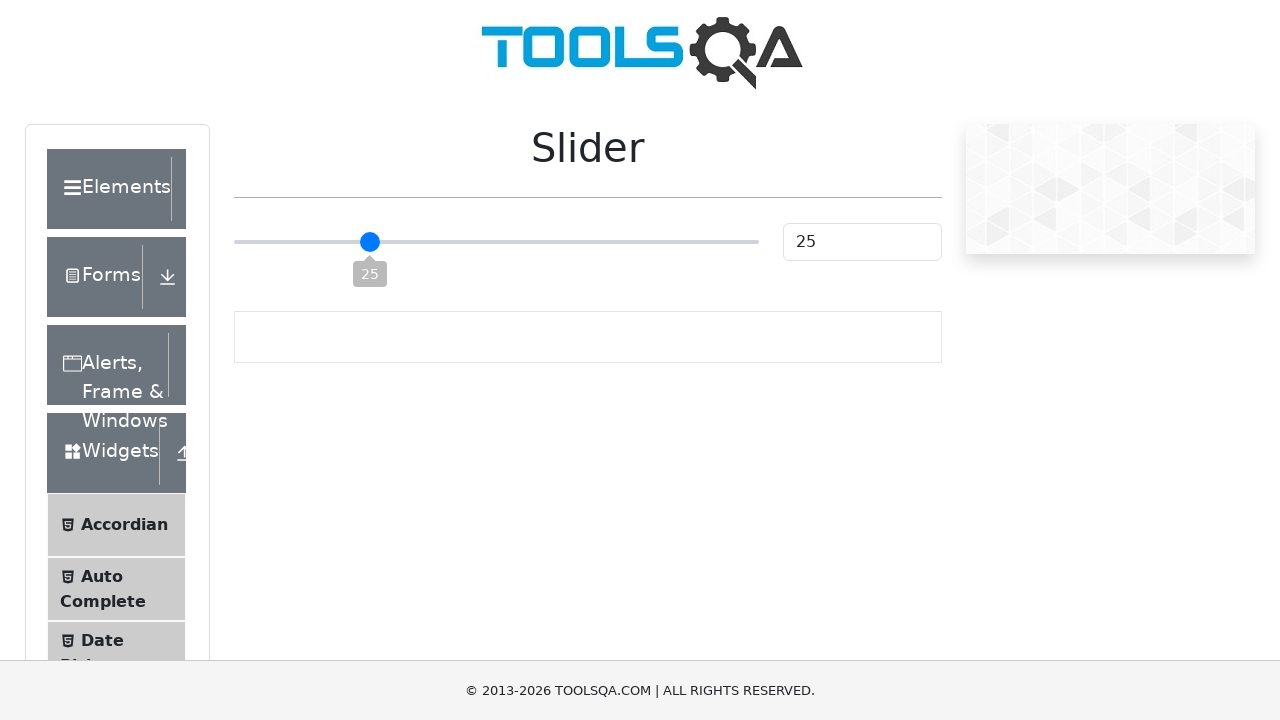

Pressed mouse button down on slider at (496, 242)
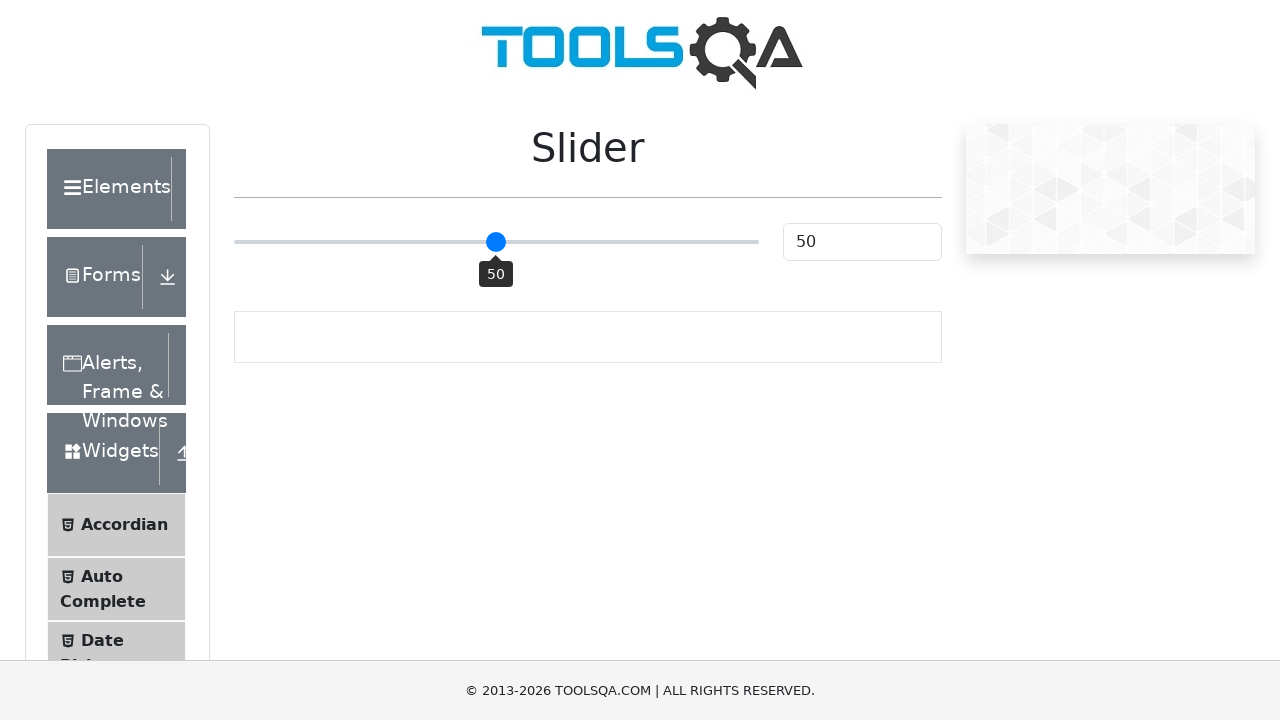

Dragged slider handle 10 pixels to the right at (506, 242)
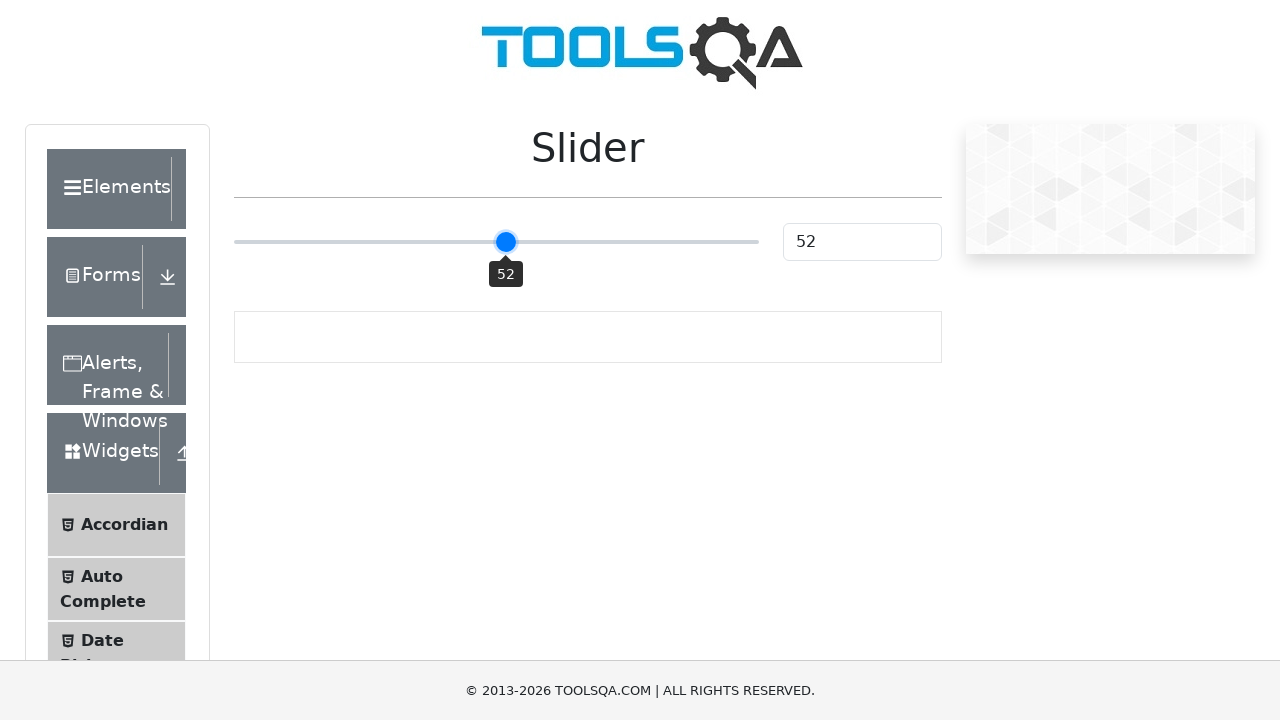

Dragged slider handle 10 pixels to the left from previous position at (486, 242)
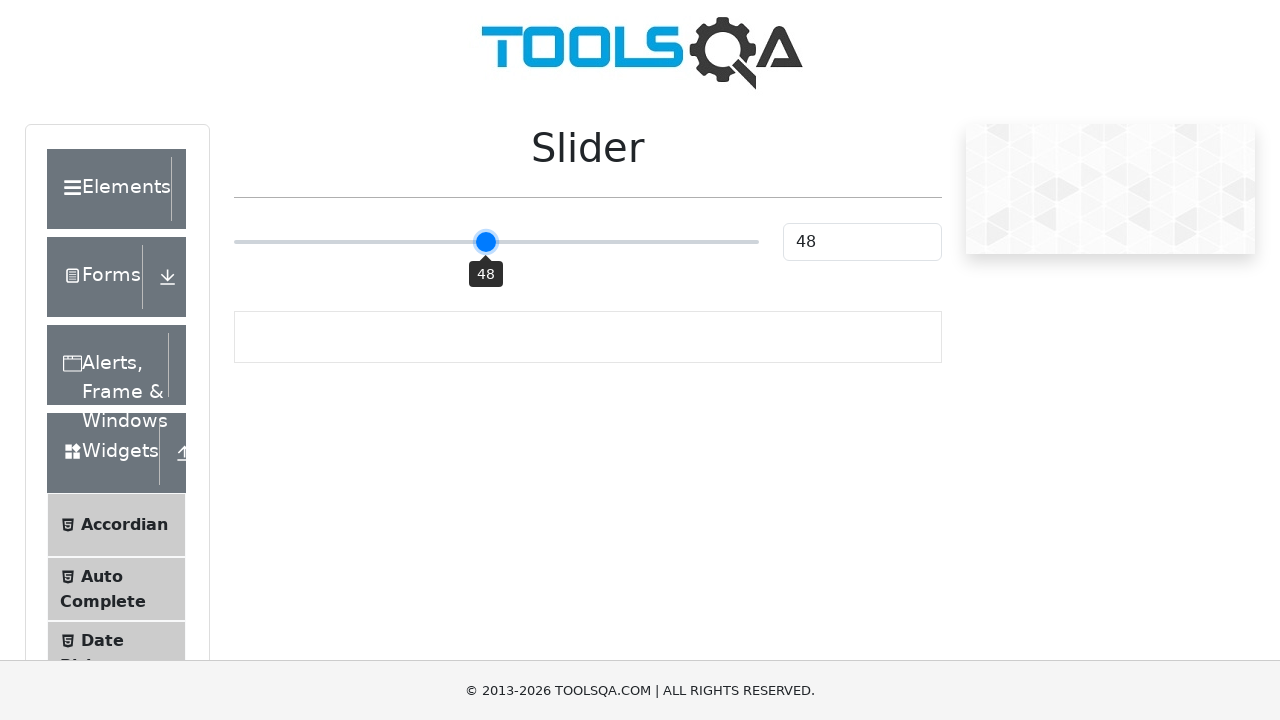

Dragged slider handle 50 pixels to the right at (536, 242)
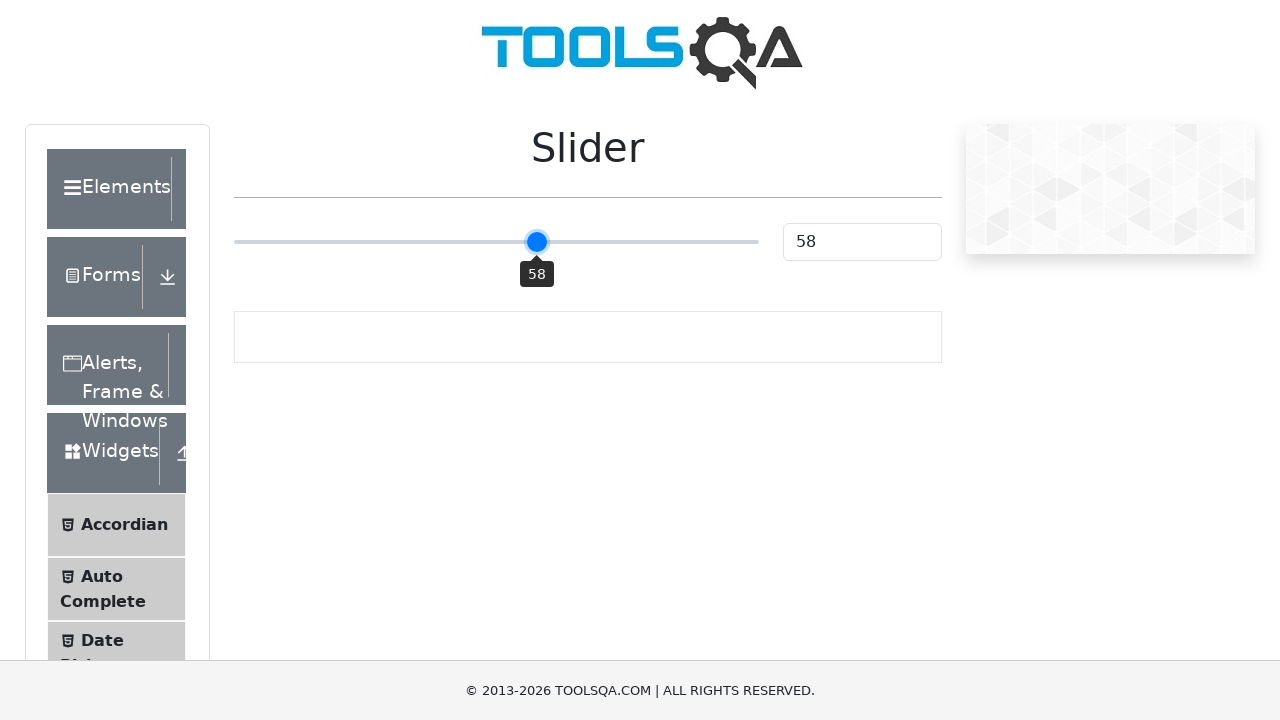

Dragged slider handle 10 pixels further to the right to reach +50 offset at (546, 242)
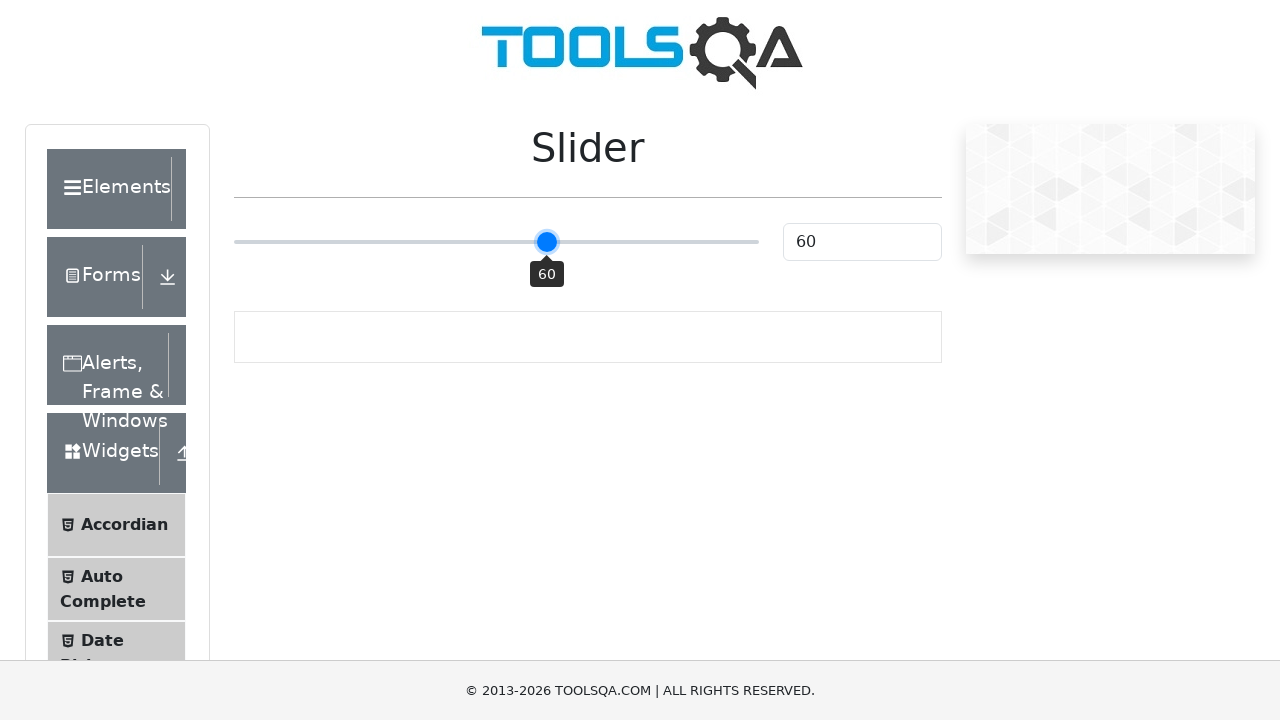

Dragged slider handle 20 pixels to the left to reach +30 offset at (526, 242)
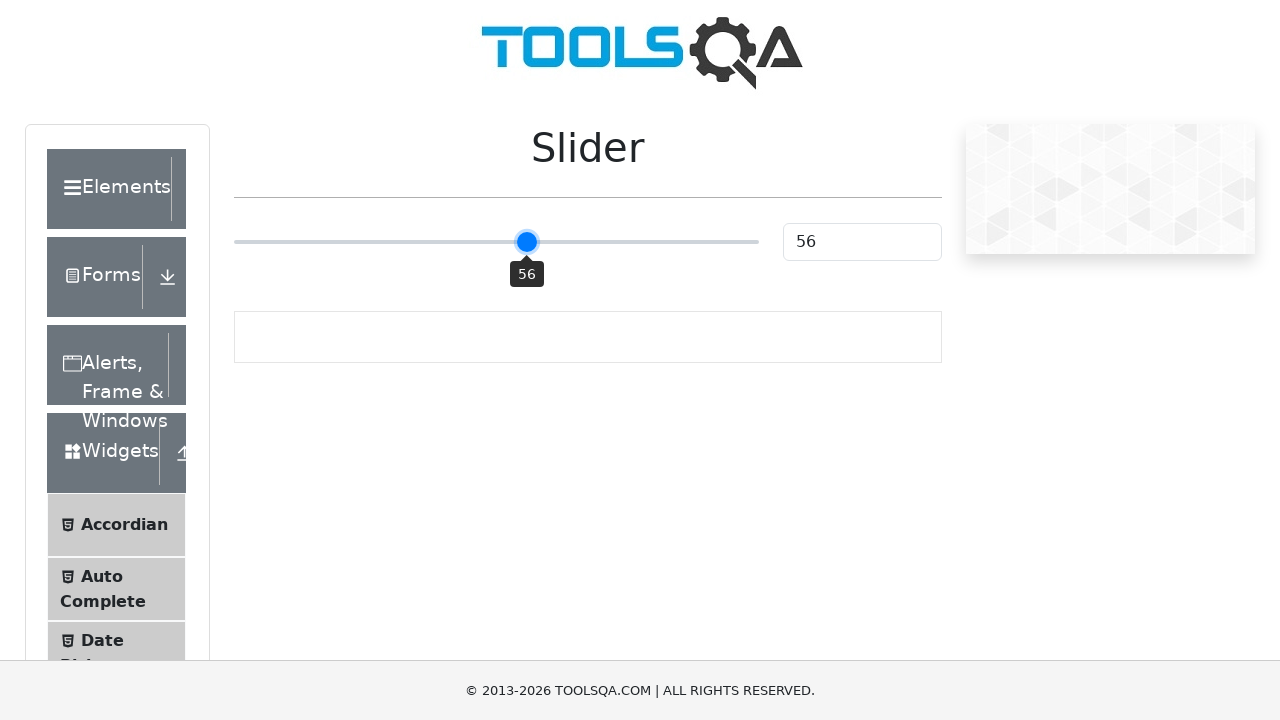

Released mouse button to complete slider drag interaction at (526, 242)
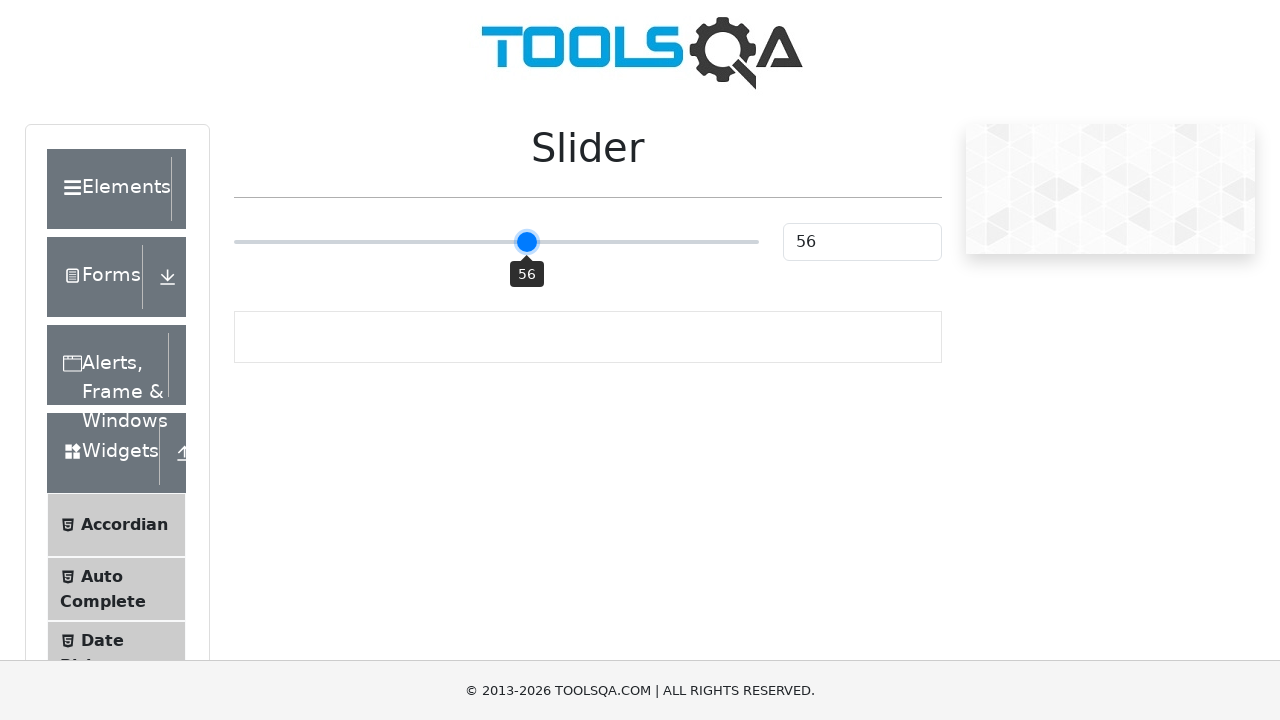

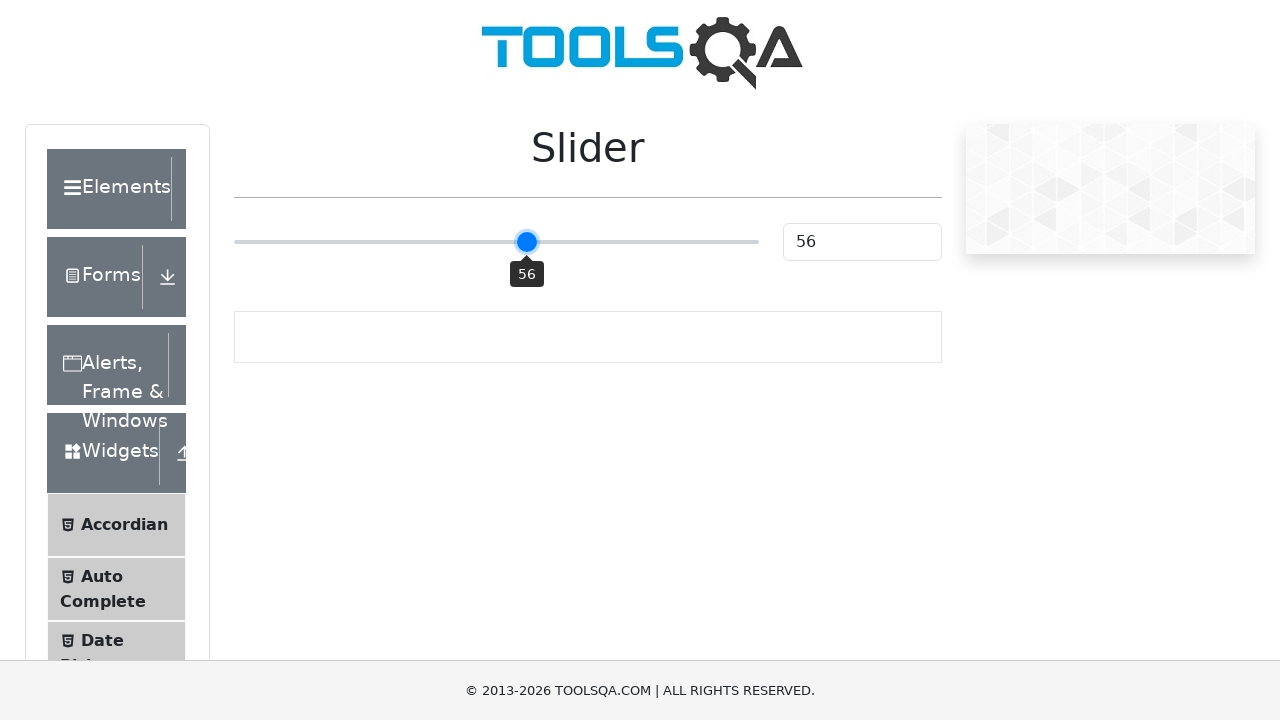